Tests window and tab management functionality by opening new windows, switching between them, and creating new tabs/windows programmatically

Starting URL: https://www.selenium.dev/selenium/web/window_switching_tests/page_with_frame.html

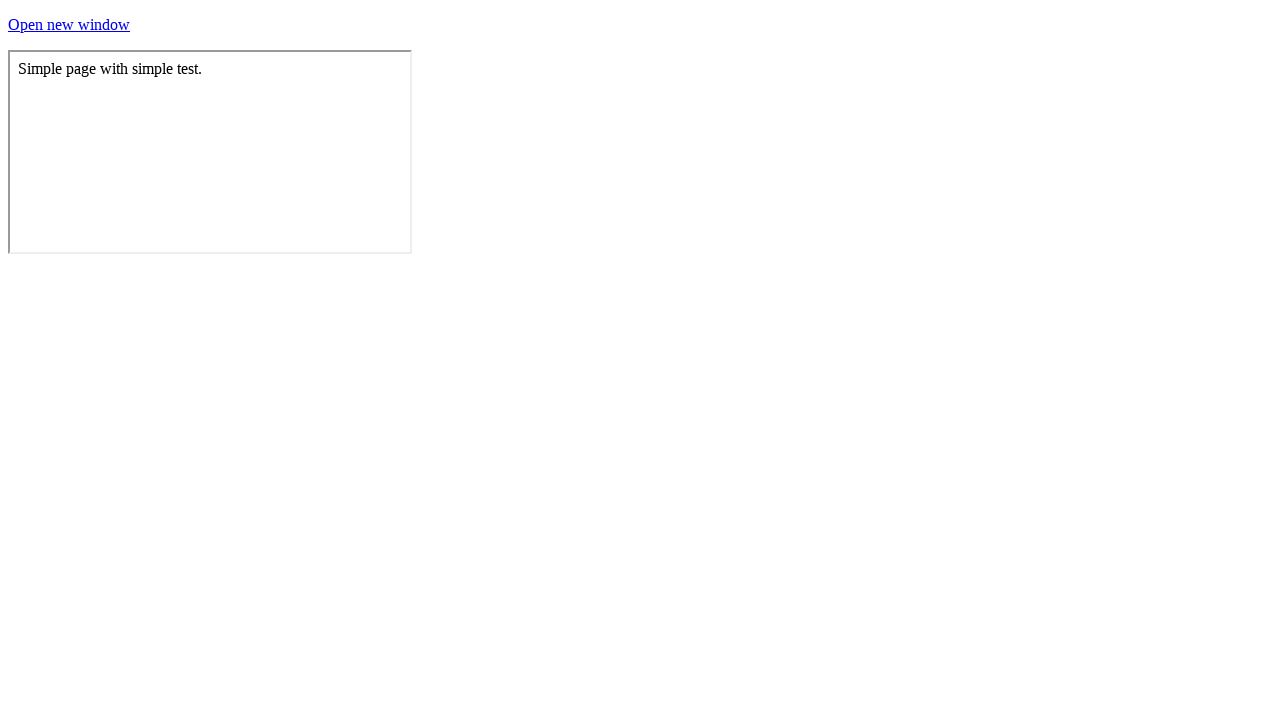

Clicked 'Open new window' link and new window opened at (69, 24) on text=Open new window
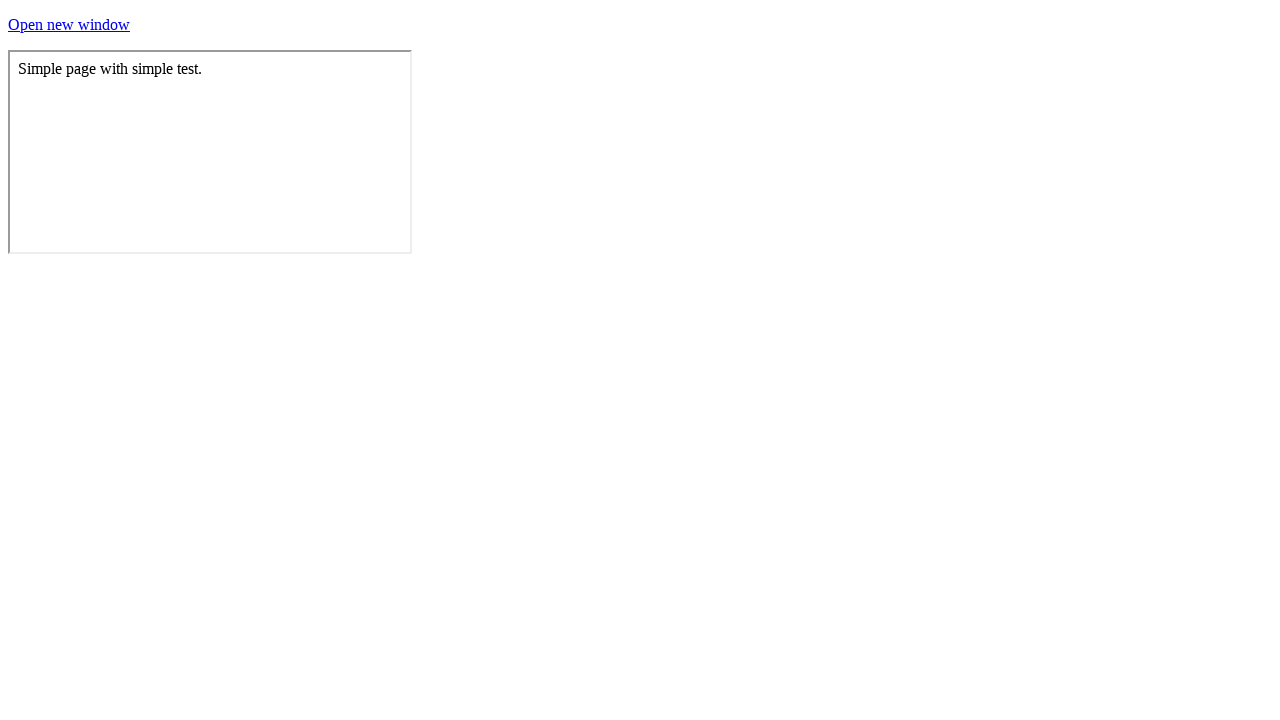

Captured reference to new window page
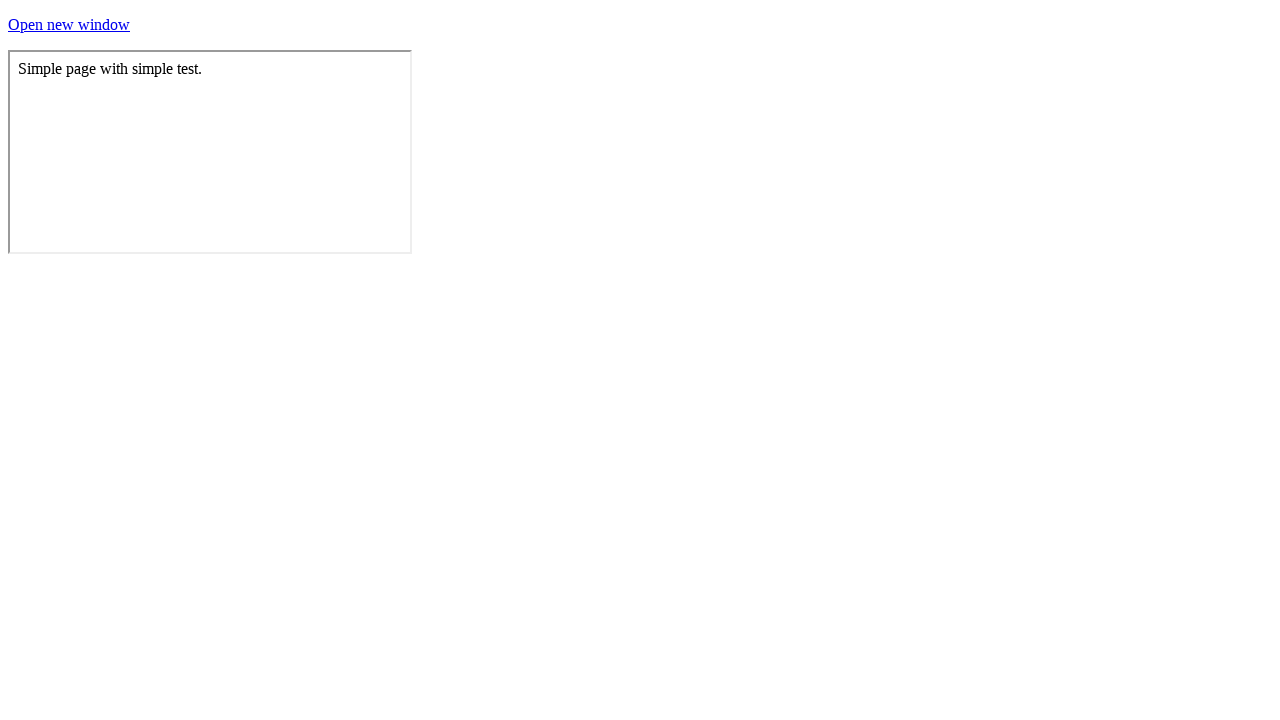

Verified new window has title 'Simple Page'
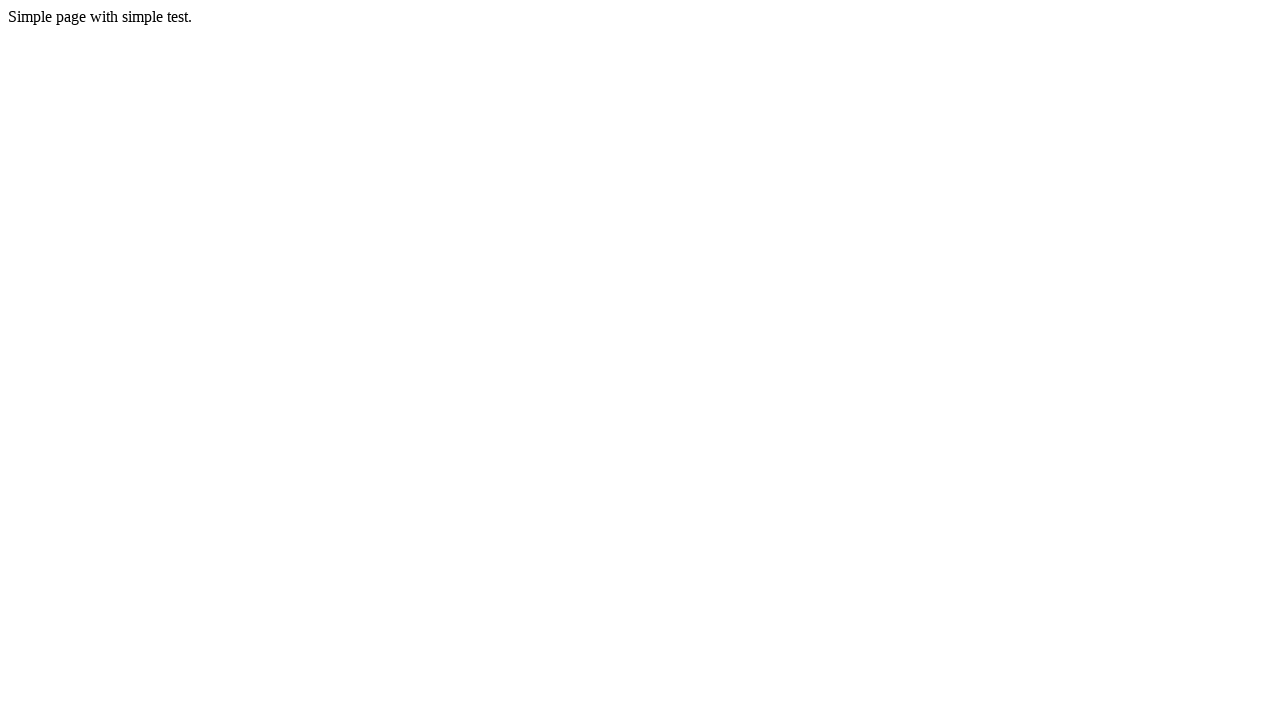

Closed the new window
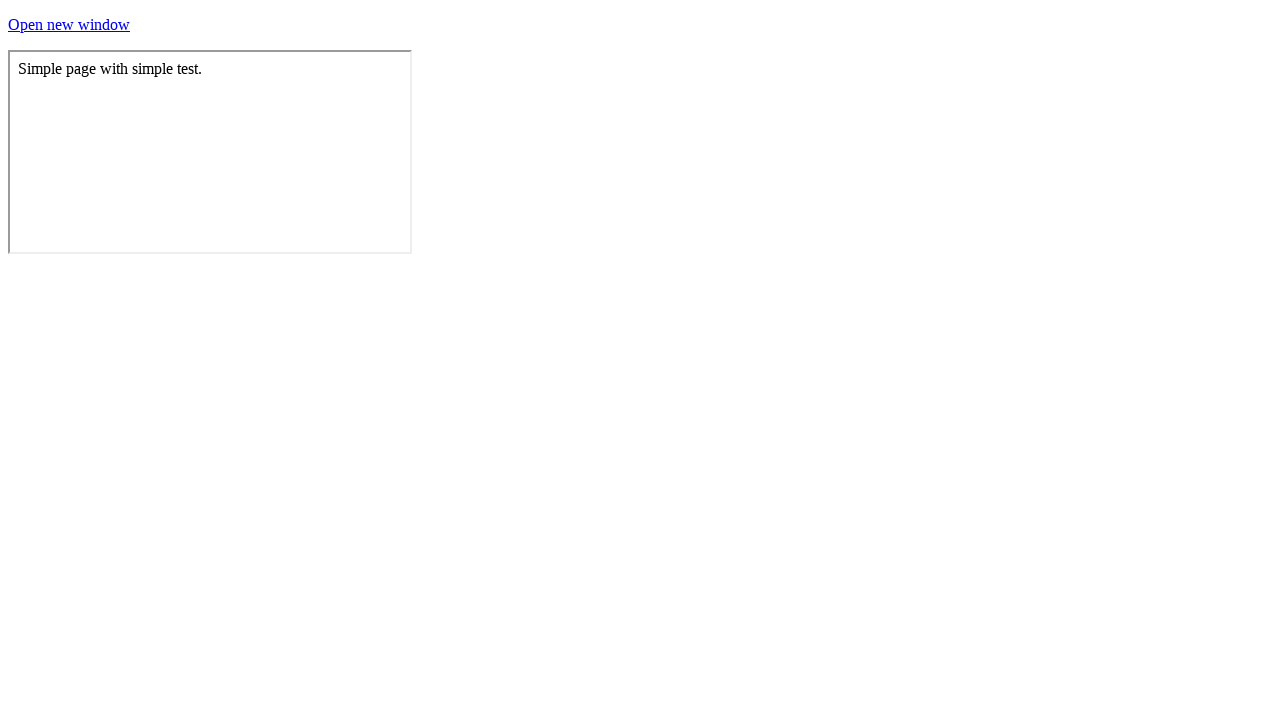

Created a new tab
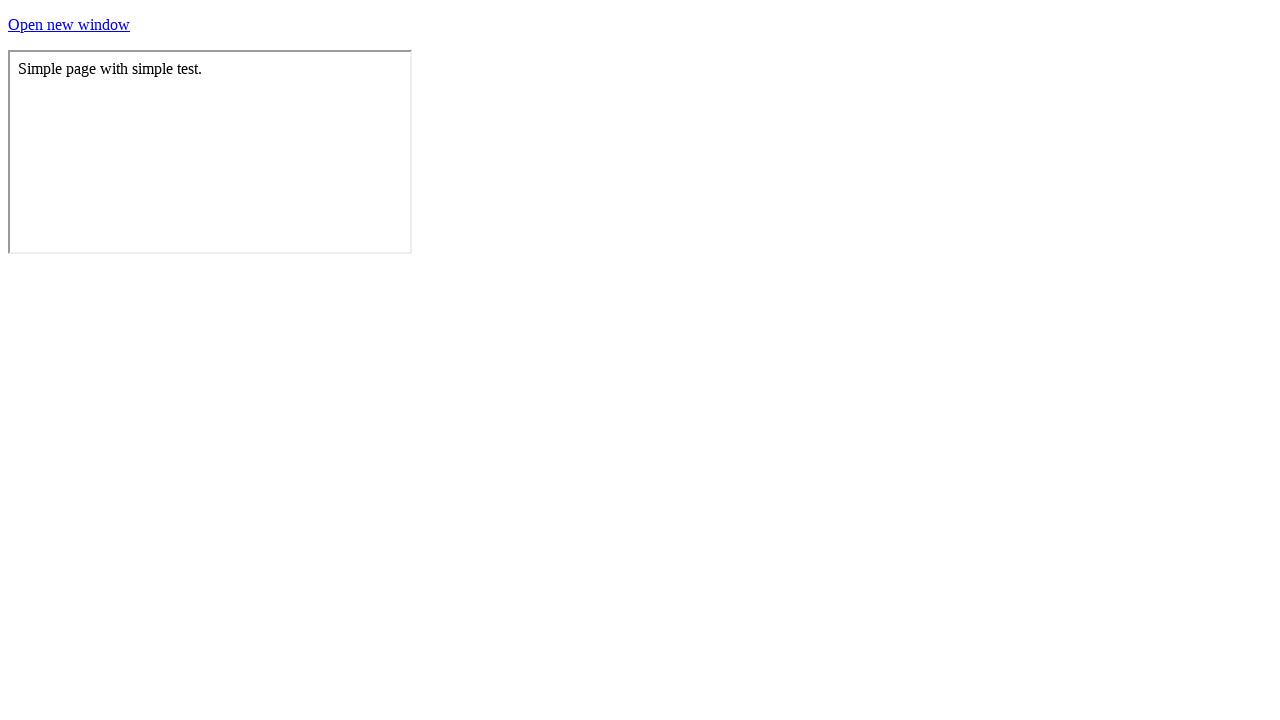

Verified new tab has empty title
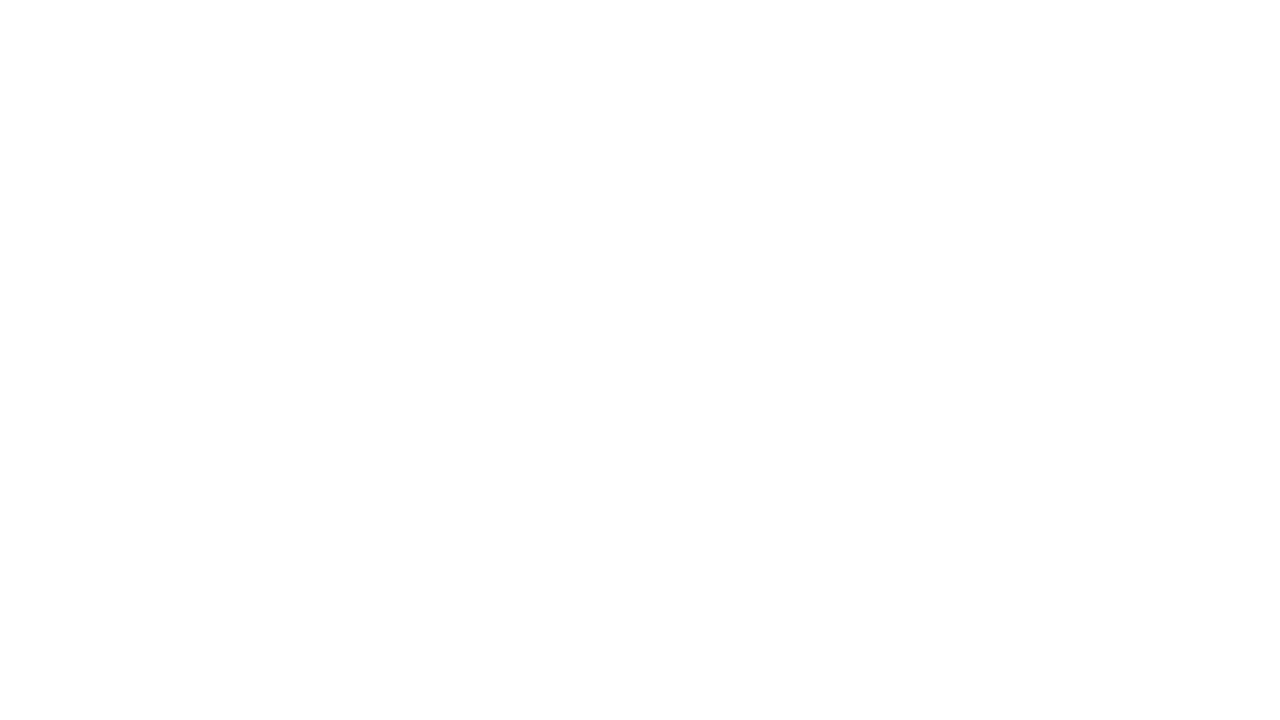

Created a new window
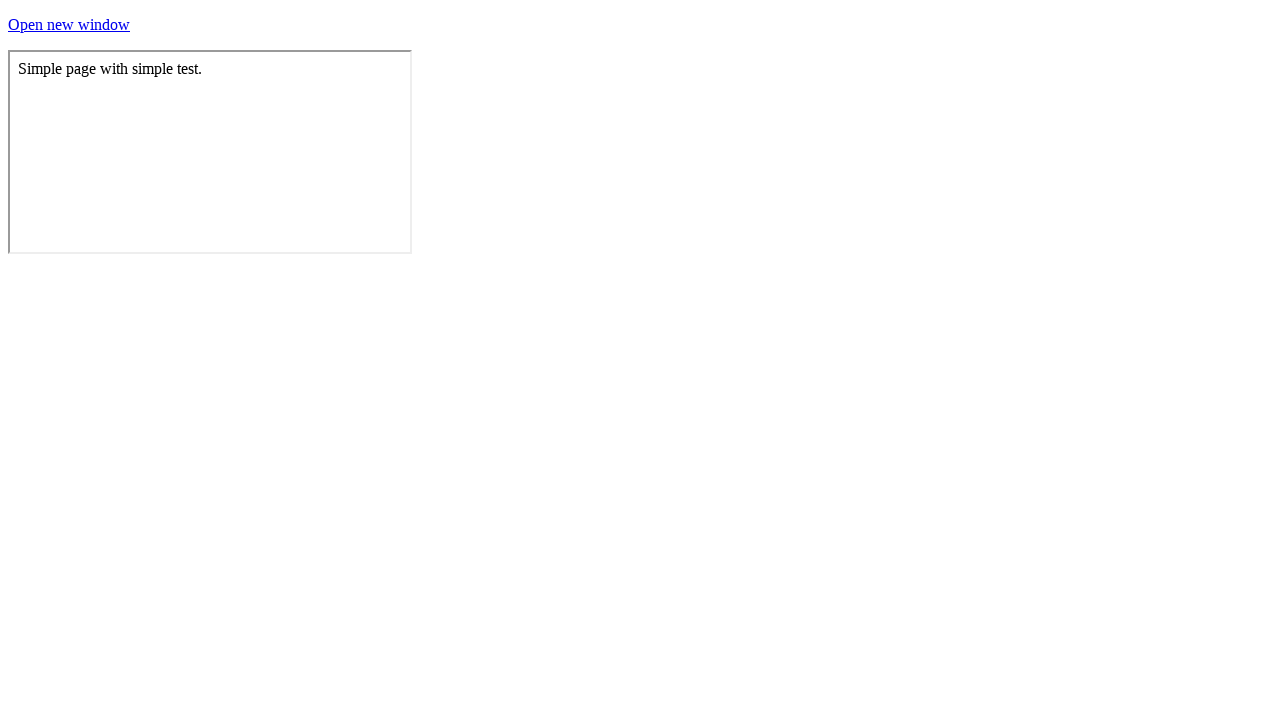

Verified new window has empty title
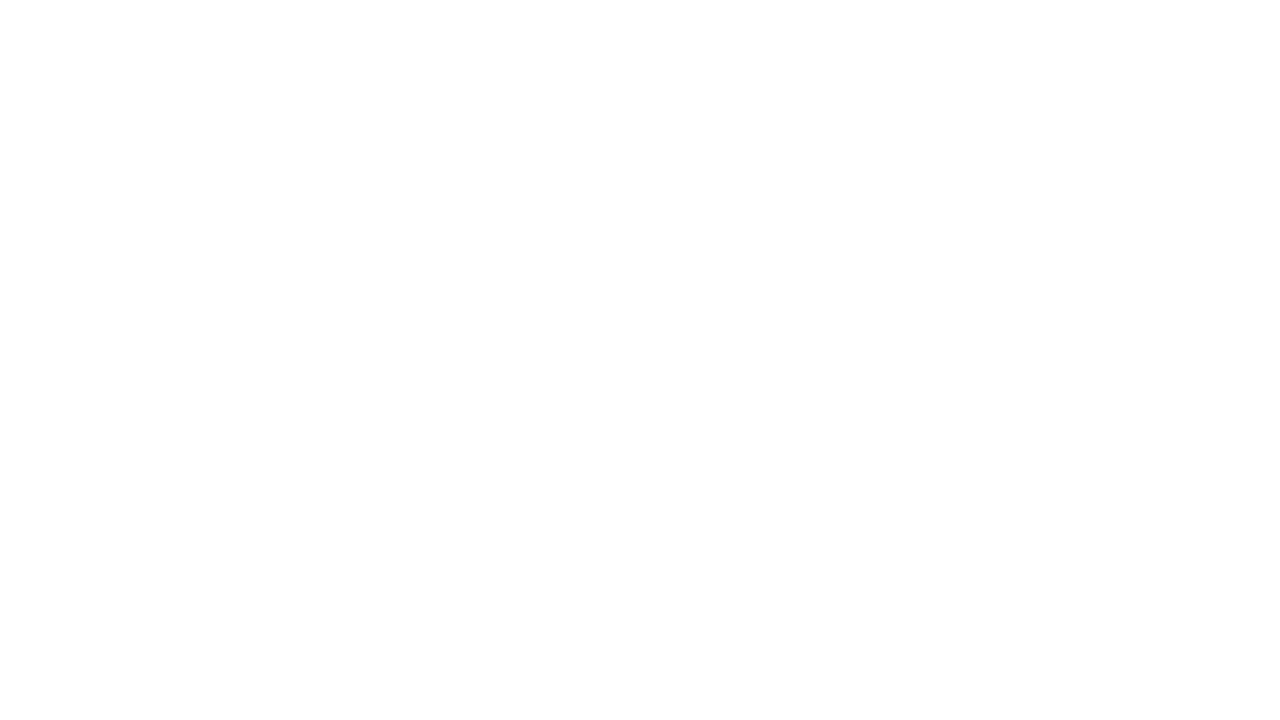

Closed the new tab
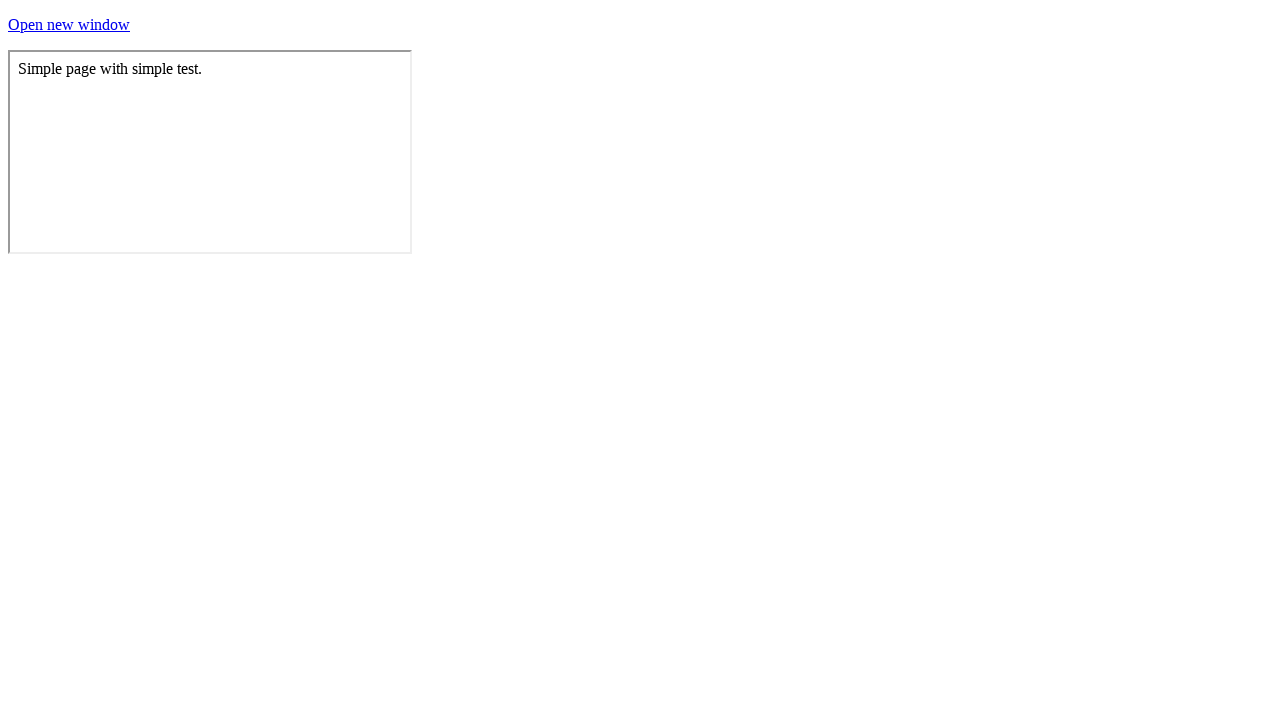

Closed the new window
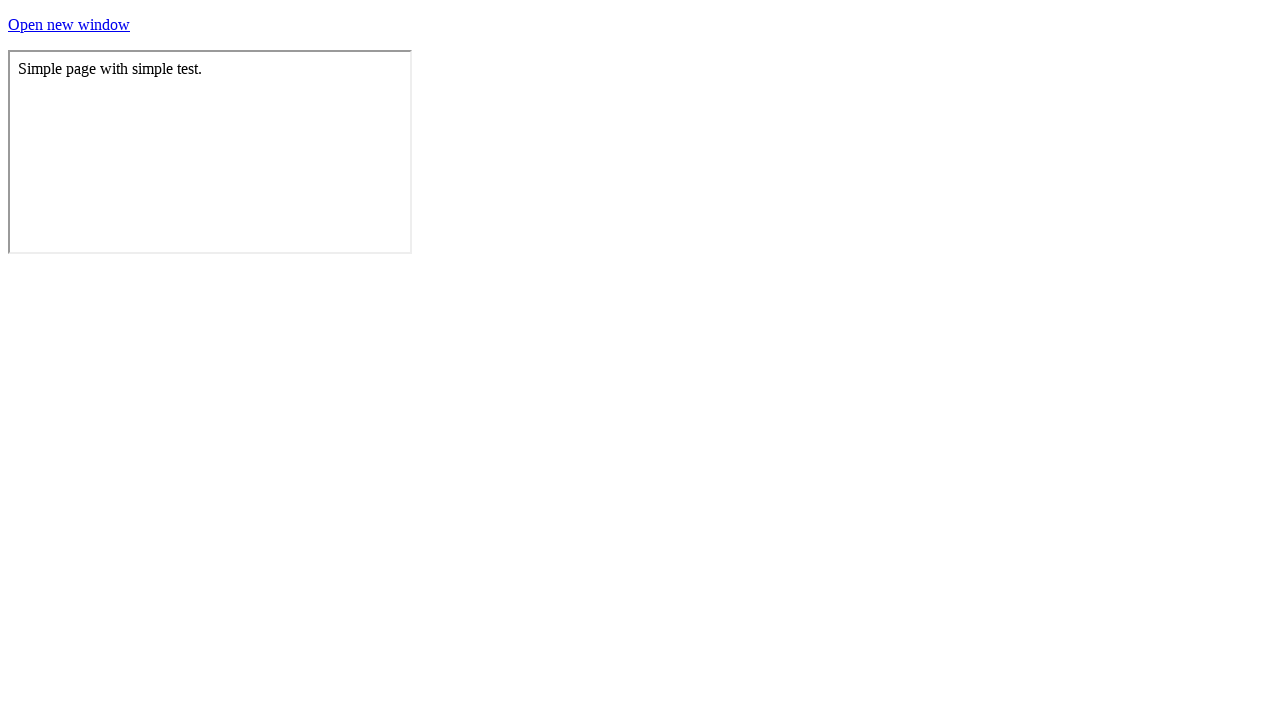

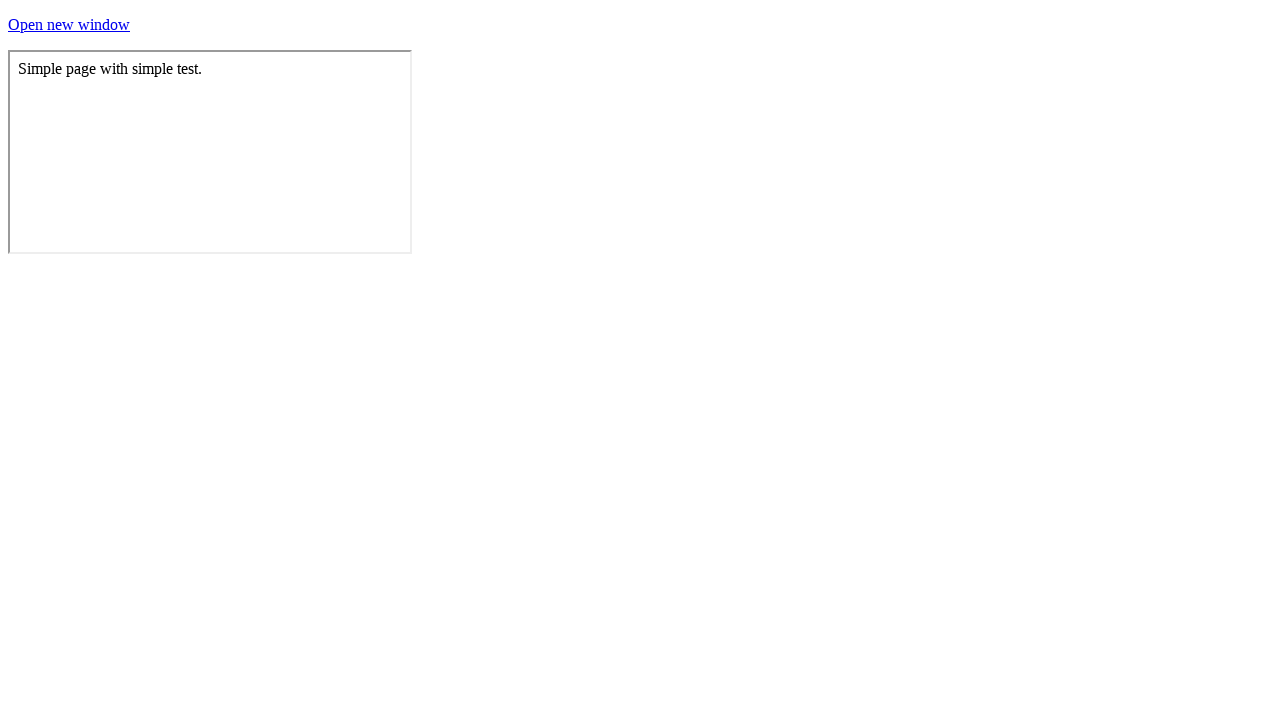